Tests train search functionality on erail.in by filling in source station (MS - Chennai), destination station (PY - Puducherry), and toggling checkbox options for the search form.

Starting URL: https://erail.in/

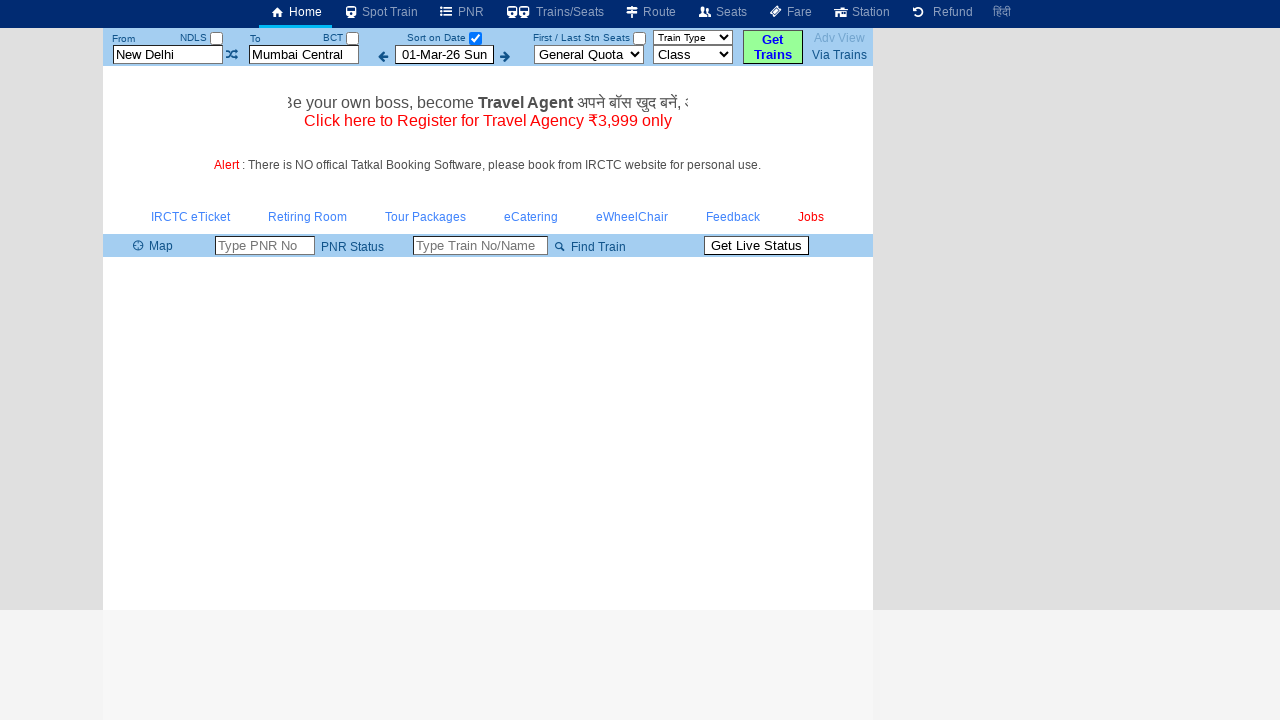

Cleared the 'From' station field on input#txtStationFrom
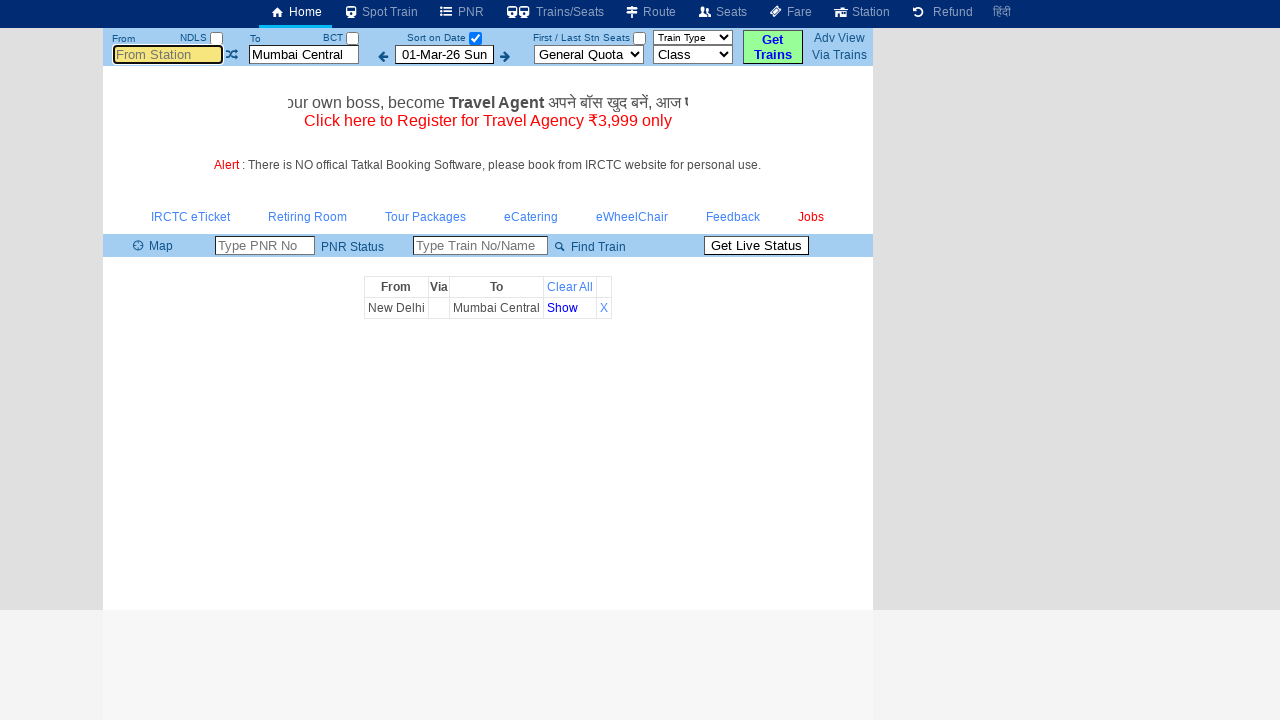

Filled 'From' station field with MS (Chennai) on input#txtStationFrom
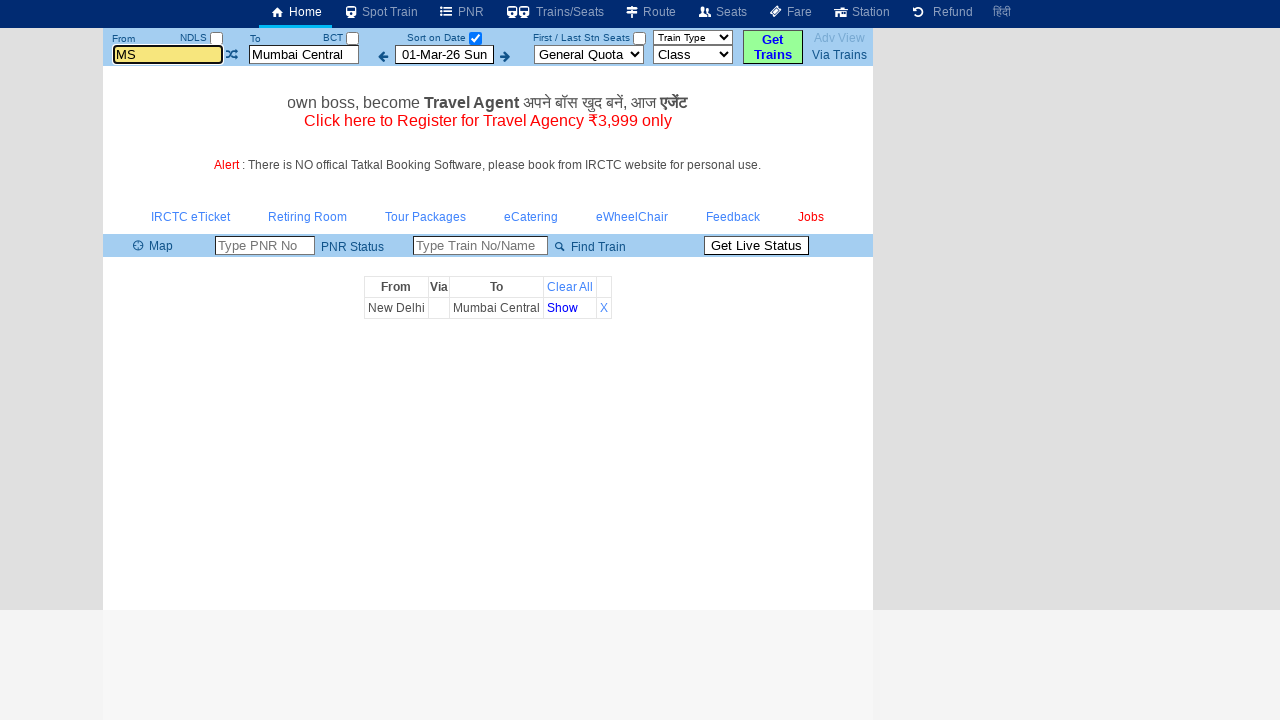

Pressed Tab to move to next field
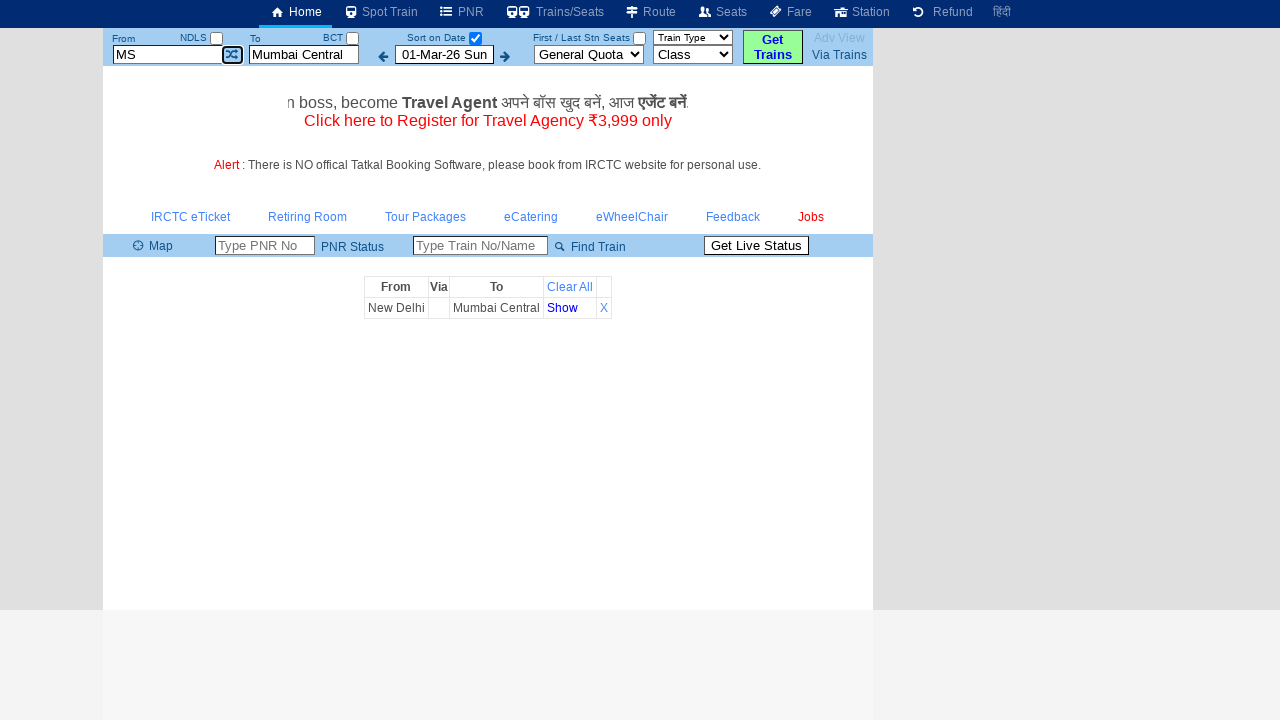

Cleared the 'To' station field on input#txtStationTo
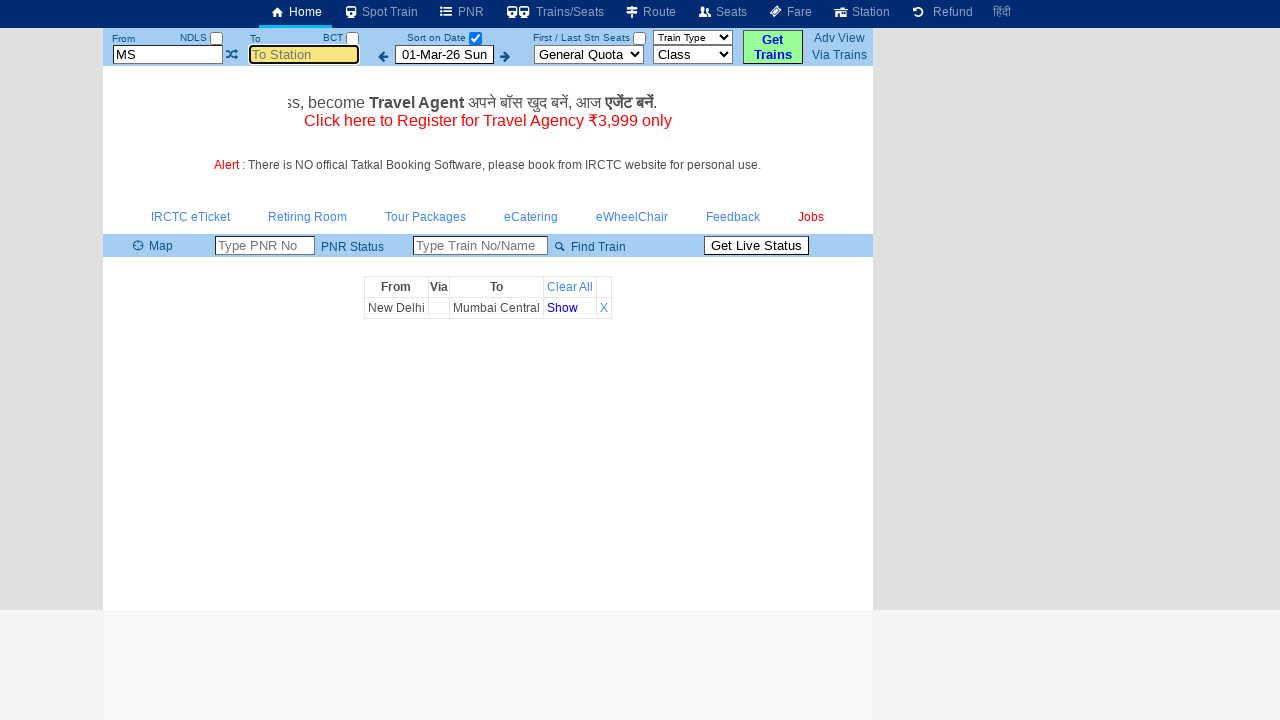

Filled 'To' station field with PY (Puducherry) on input#txtStationTo
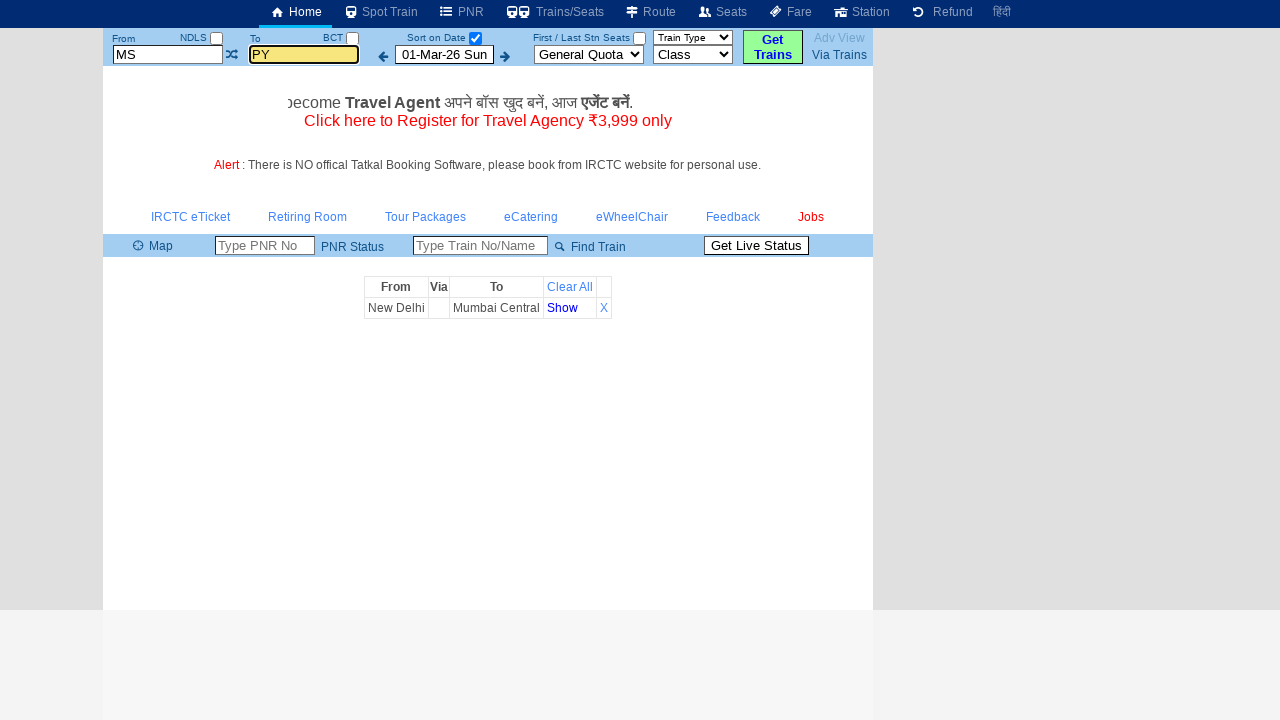

Pressed Tab to move to next field
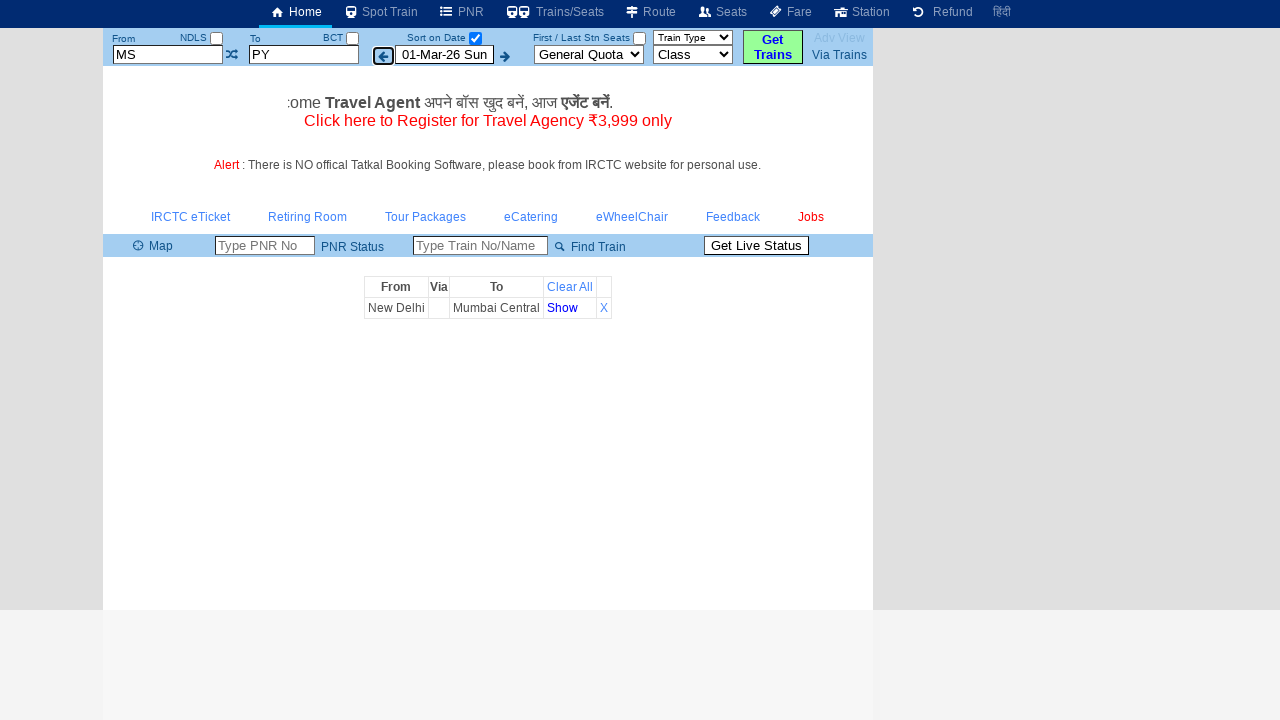

Clicked the first checkbox option at (217, 38) on input[type='checkbox']
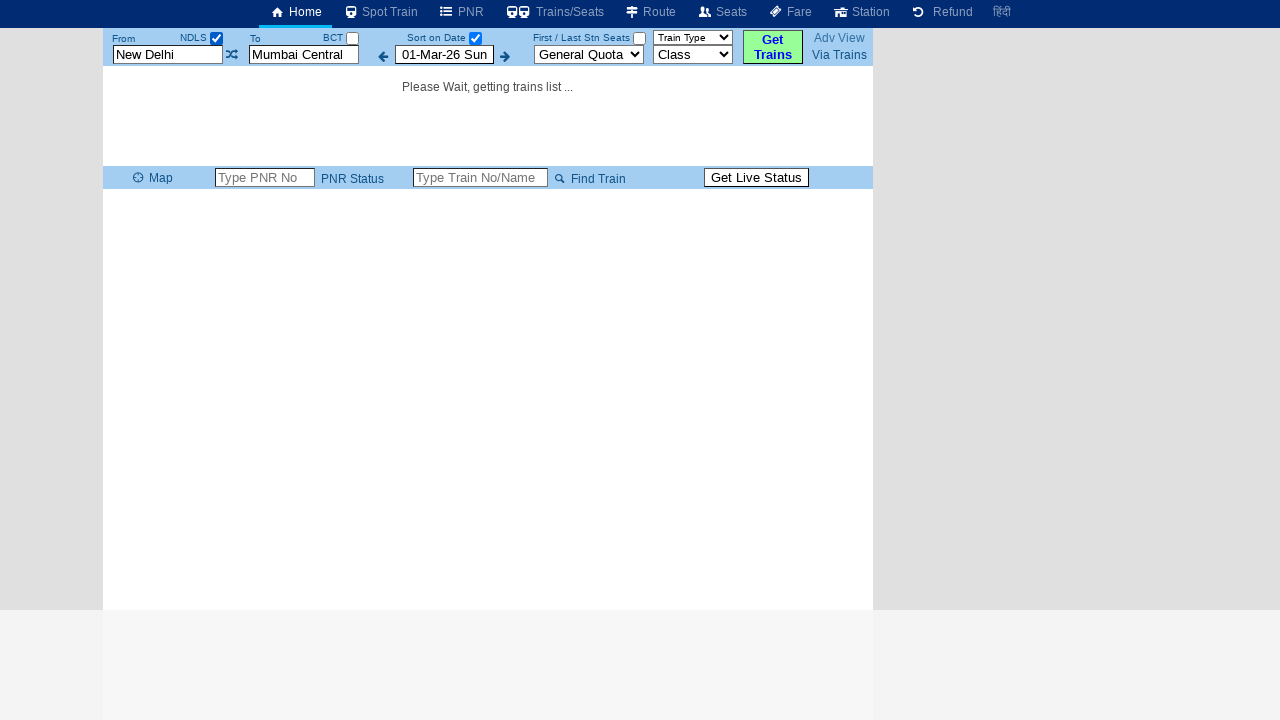

Clicked the 'Select Date Only' checkbox at (475, 38) on #chkSelectDateOnly
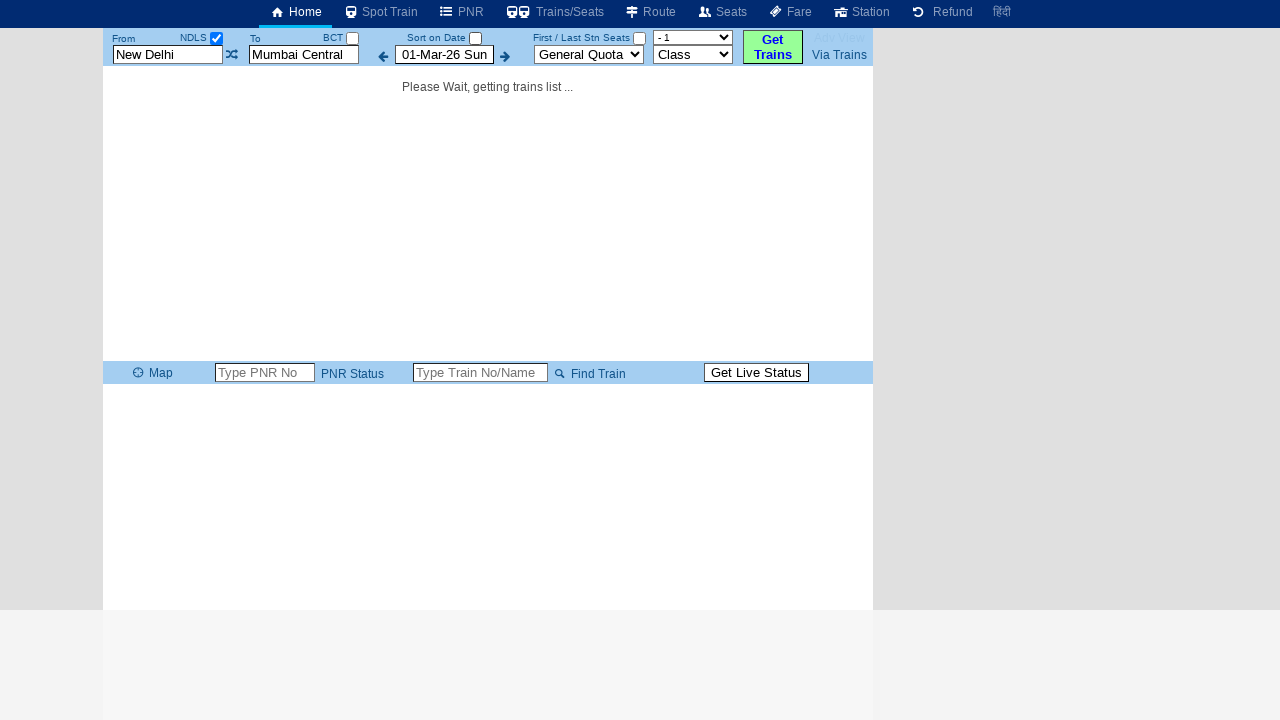

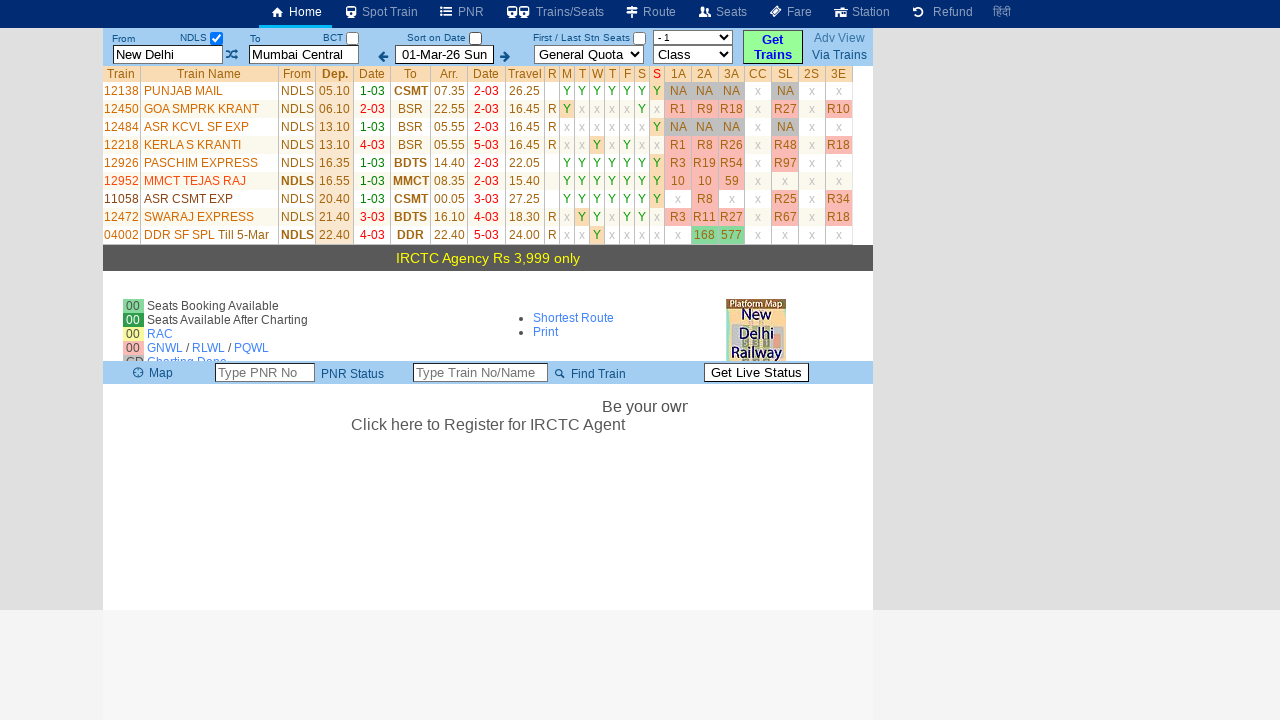